Tests navigation to Browse Languages menu, then to letter M submenu, and verifies the MySQL programming language entry is present

Starting URL: https://www.99-bottles-of-beer.net/

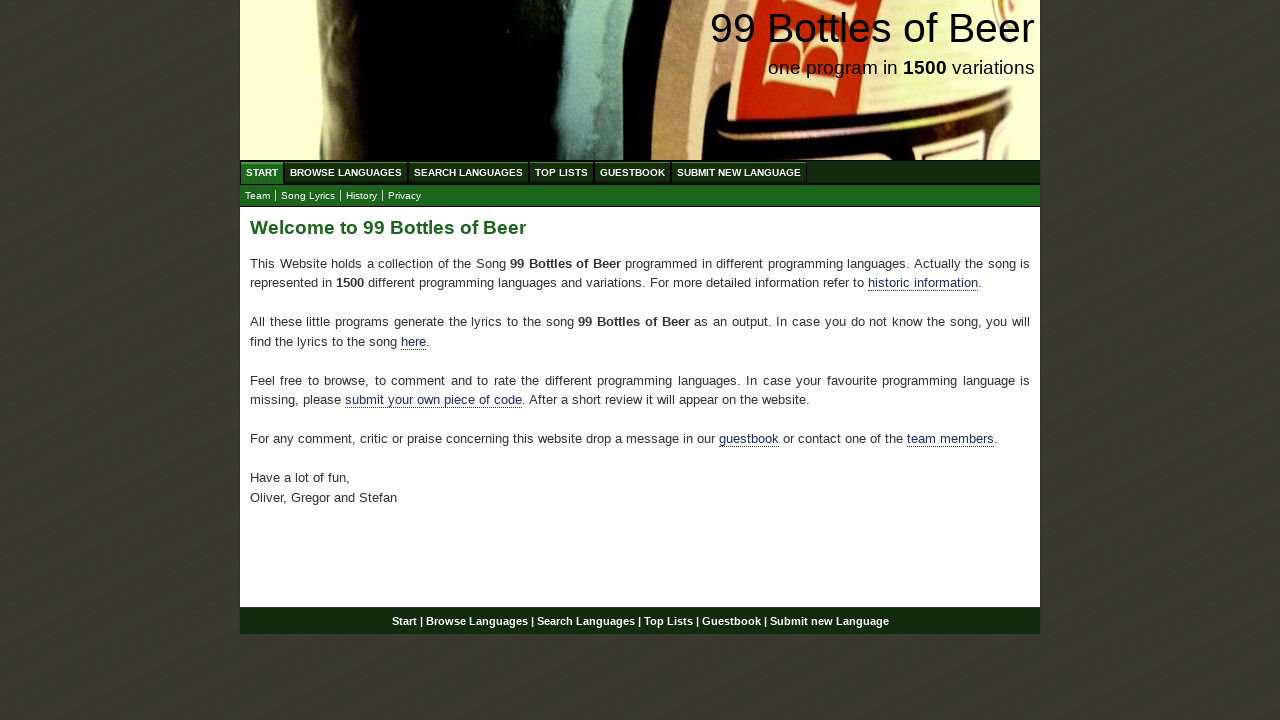

Clicked on Browse Languages menu item at (346, 172) on xpath=//div[@id='navigation']/ul[@id='menu']/li/a[@href='/abc.html']
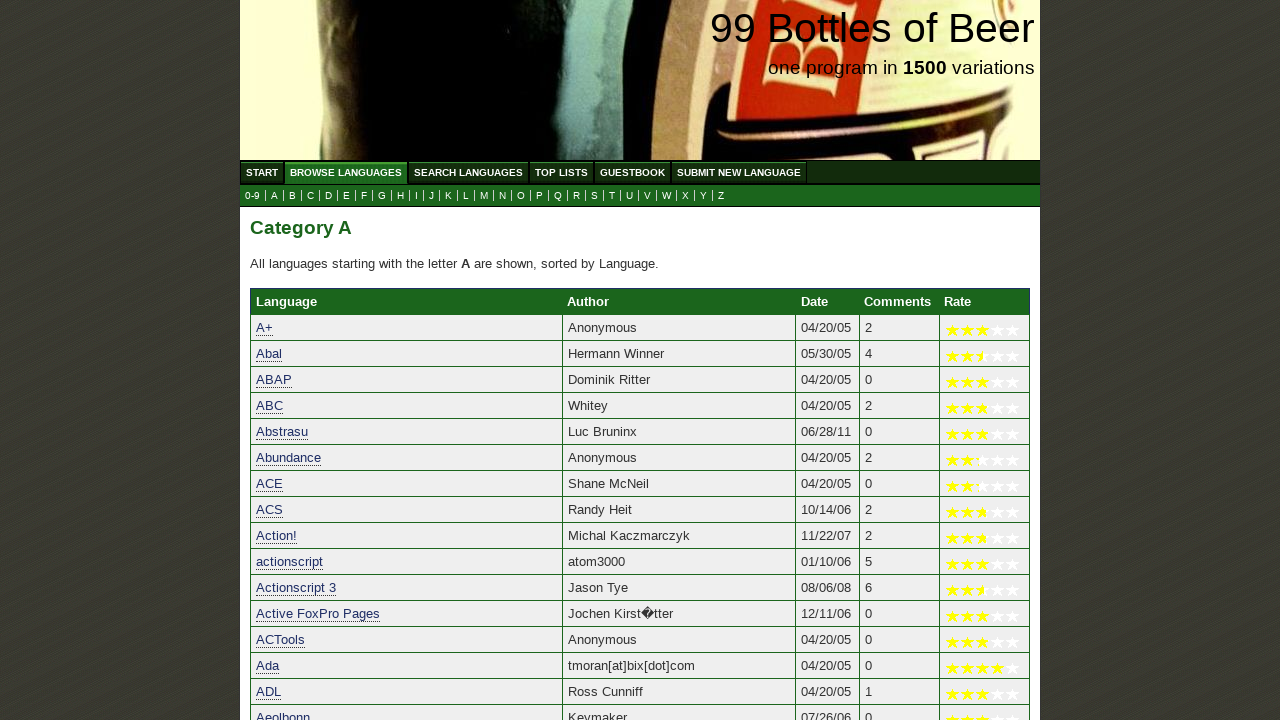

Clicked on M submenu item at (484, 196) on xpath=//div[@id='navigation']/ul[@id='submenu']/li/a[@href='m.html']
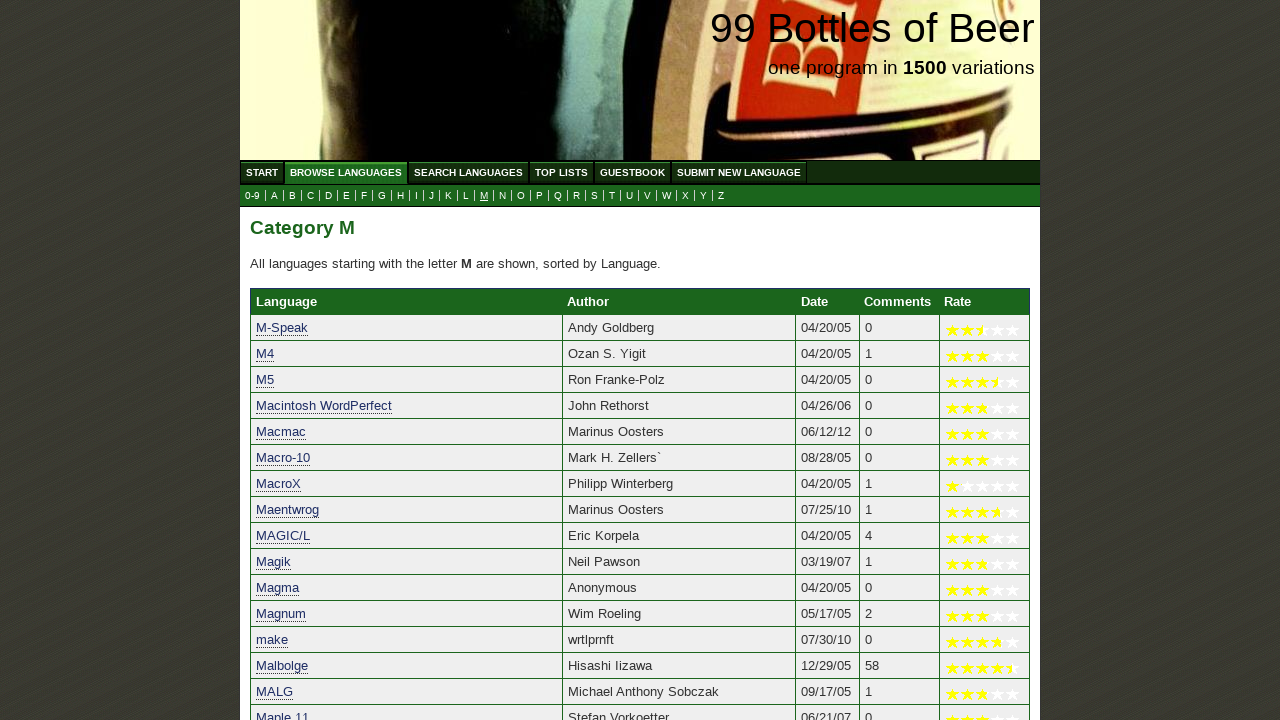

MySQL programming language entry is present
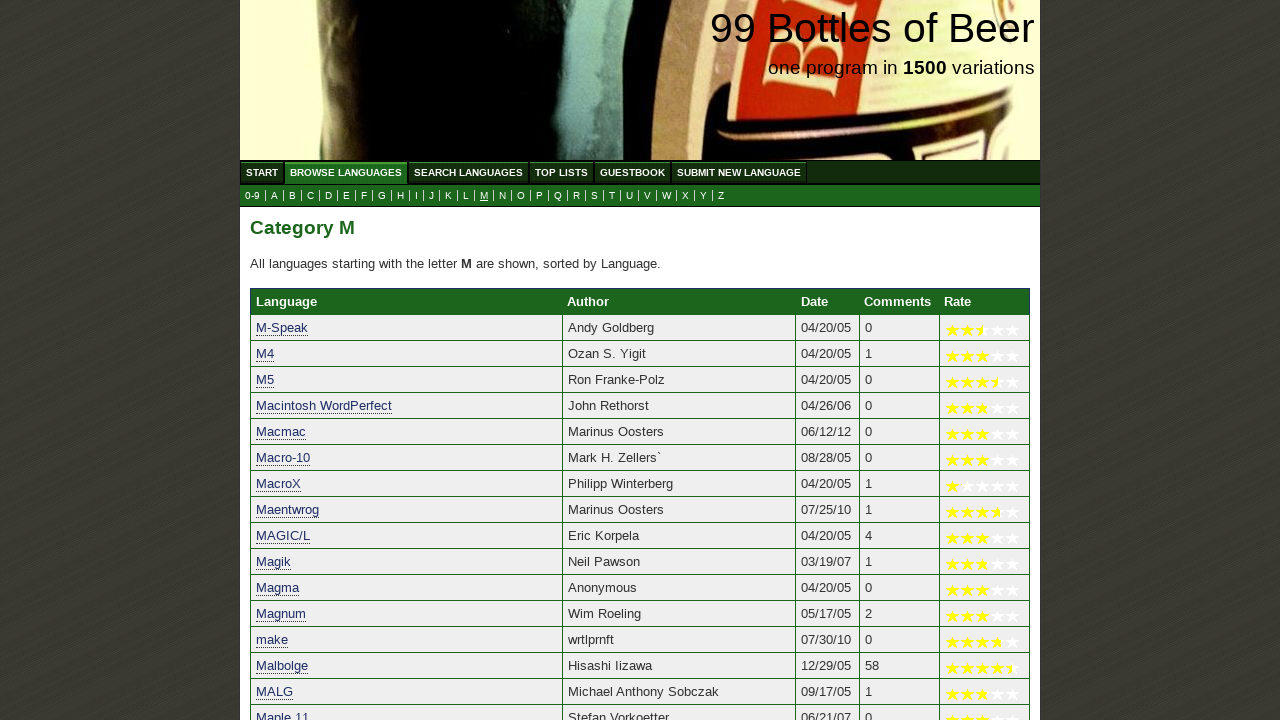

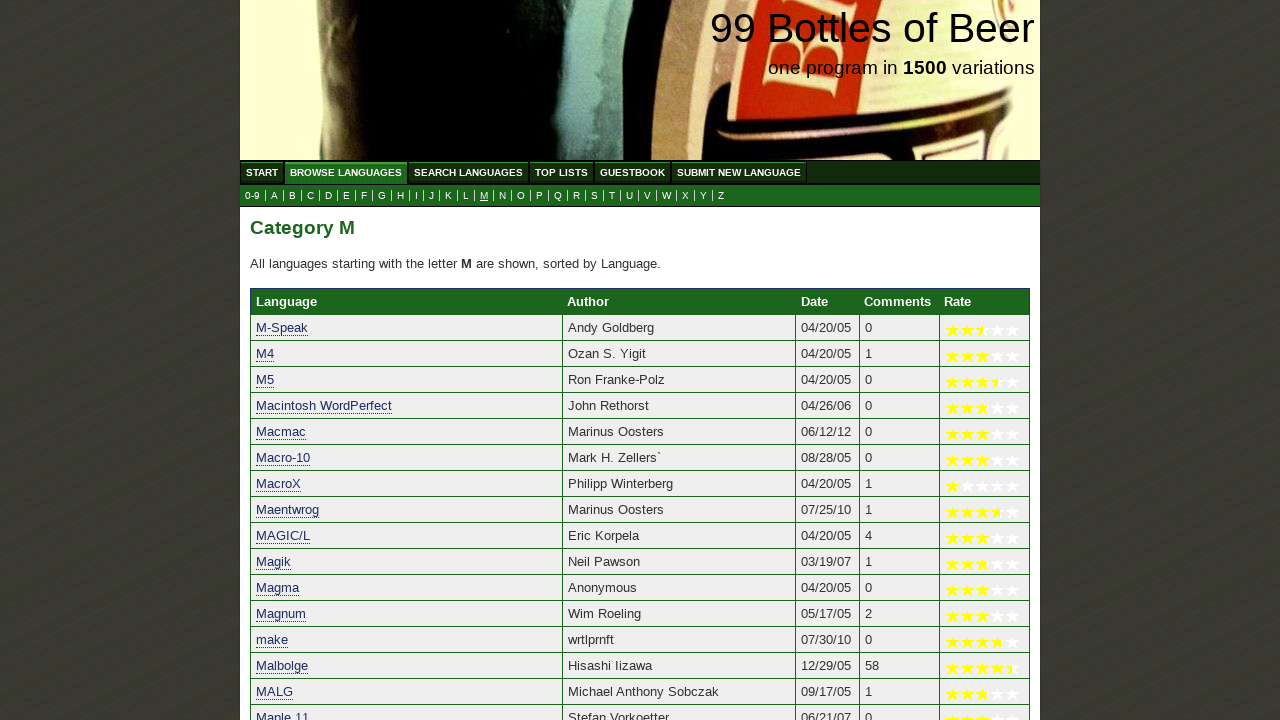